Tests keyboard actions by sending special key presses (BACKSPACE, ESCAPE, SHIFT) to an input element and verifying that the key press is detected and displayed on the page.

Starting URL: http://the-internet.herokuapp.com/key_presses

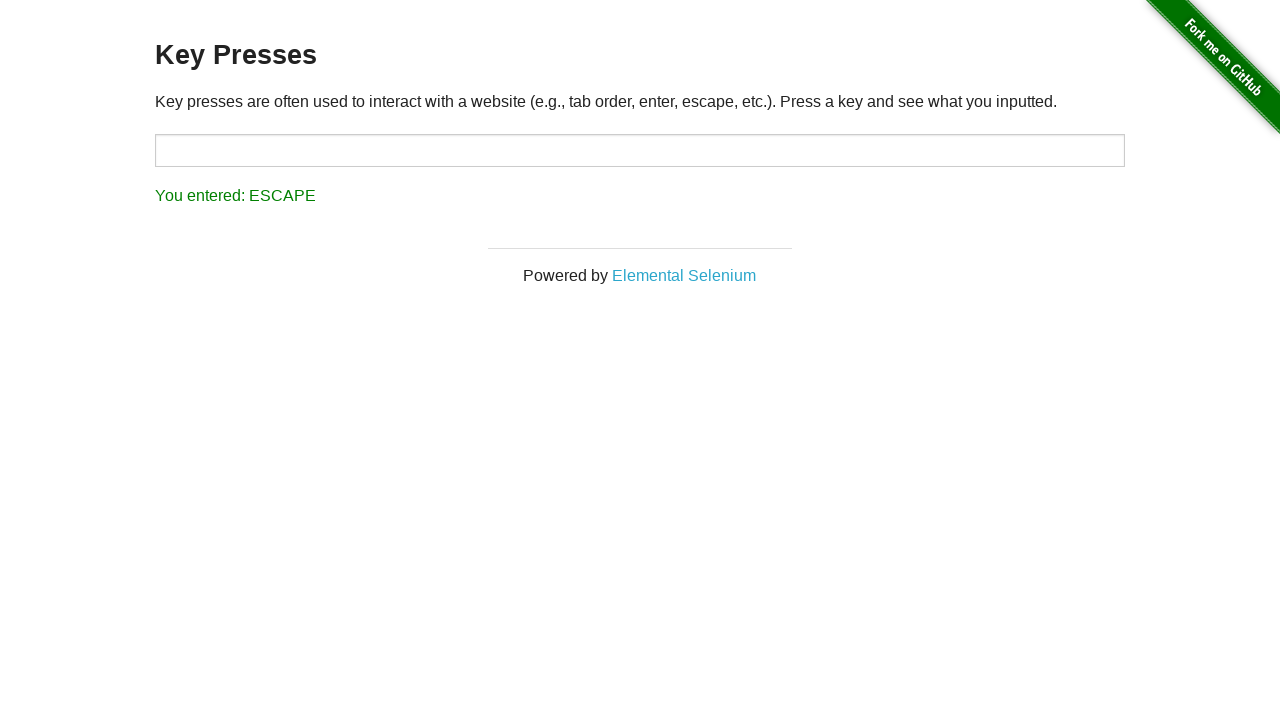

Waited for target input element to be visible
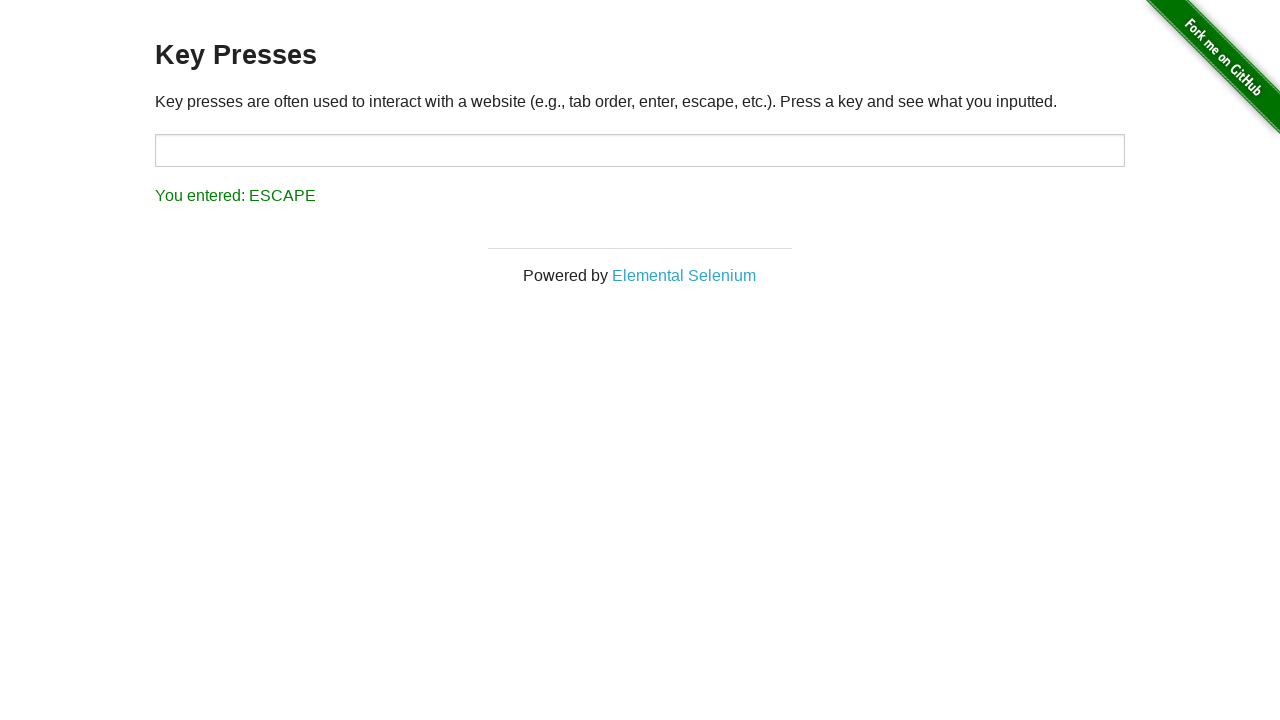

Clicked on target input element to focus at (640, 150) on #target
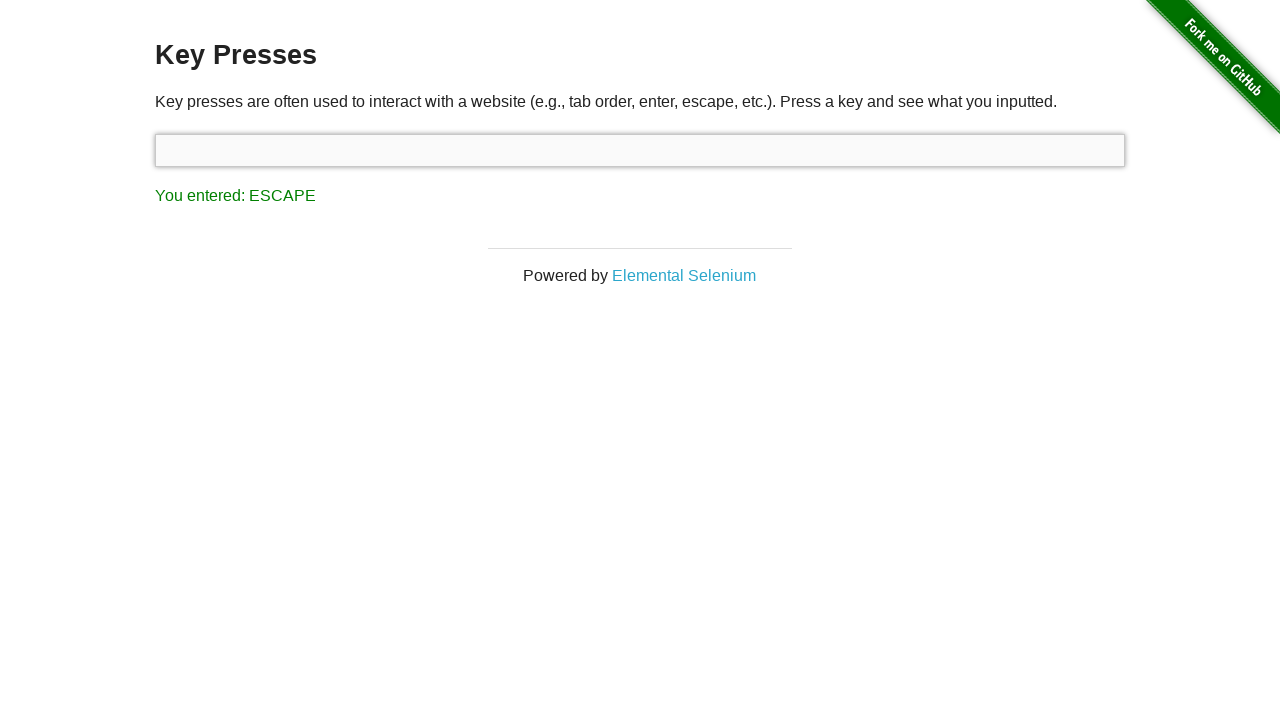

Pressed BACKSPACE key
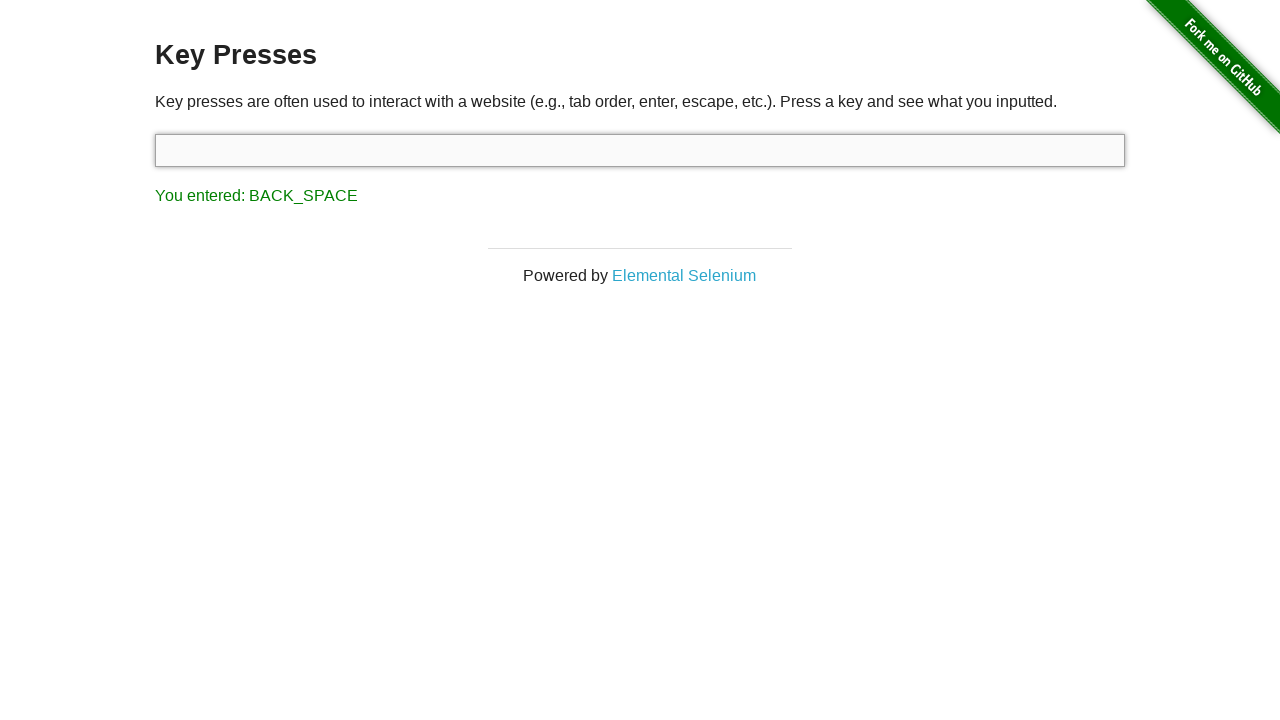

Result displayed after BACKSPACE key press
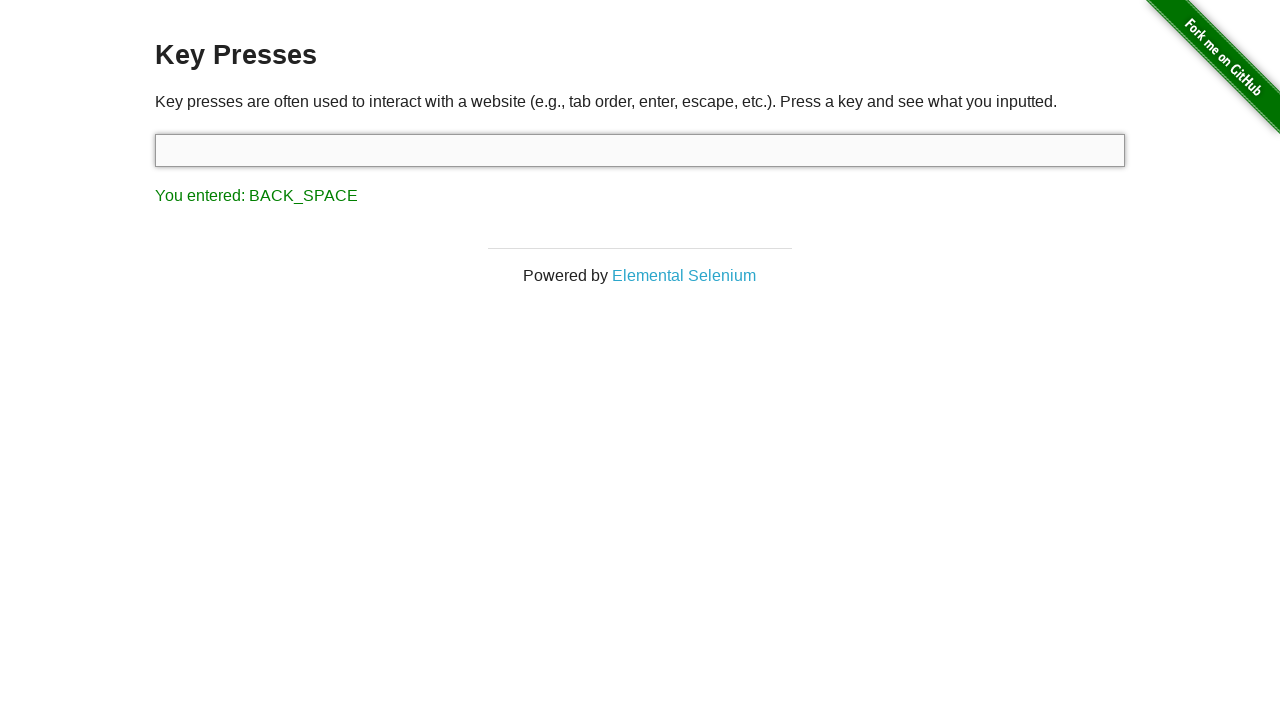

Pressed ESCAPE key
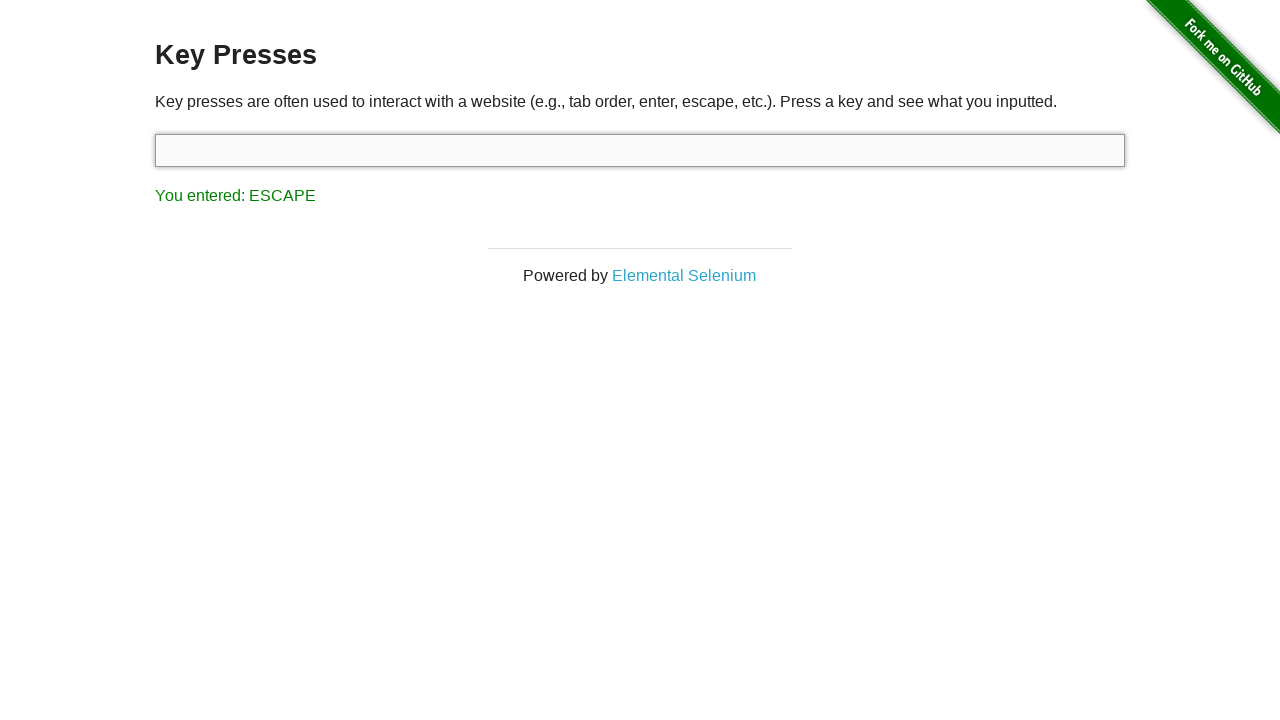

Result displayed after ESCAPE key press
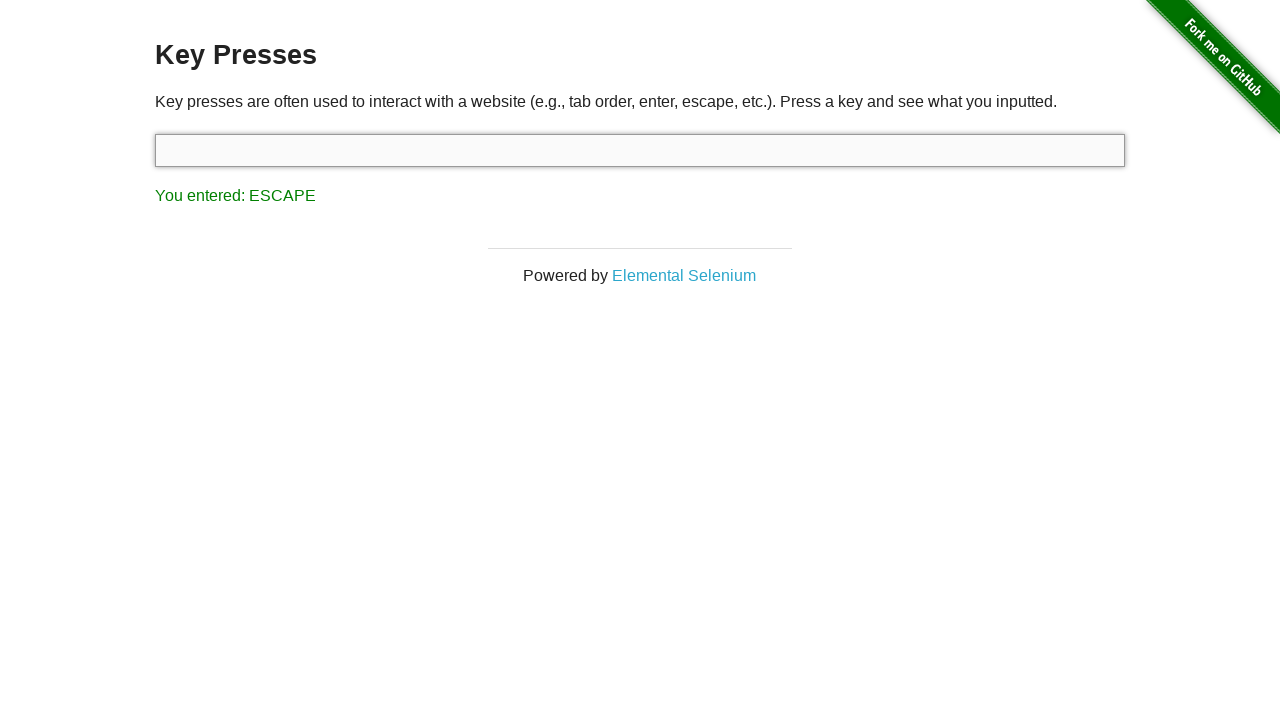

Pressed SHIFT key
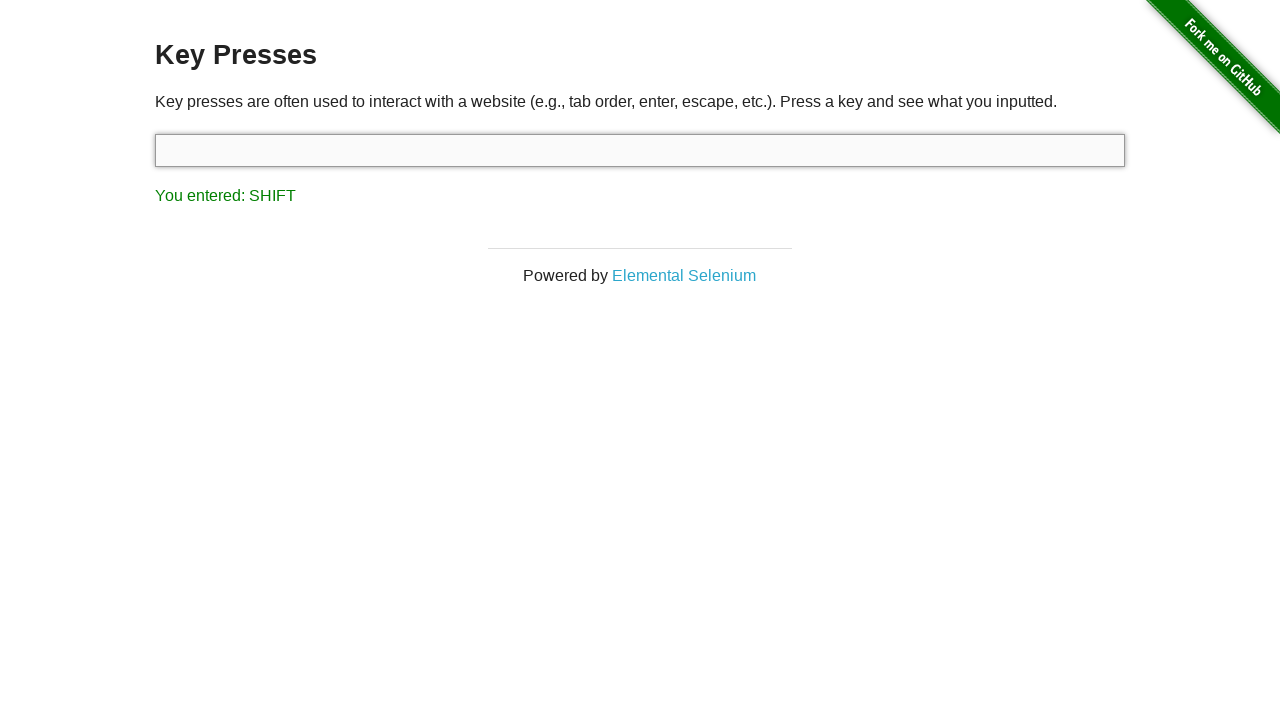

Result displayed after SHIFT key press
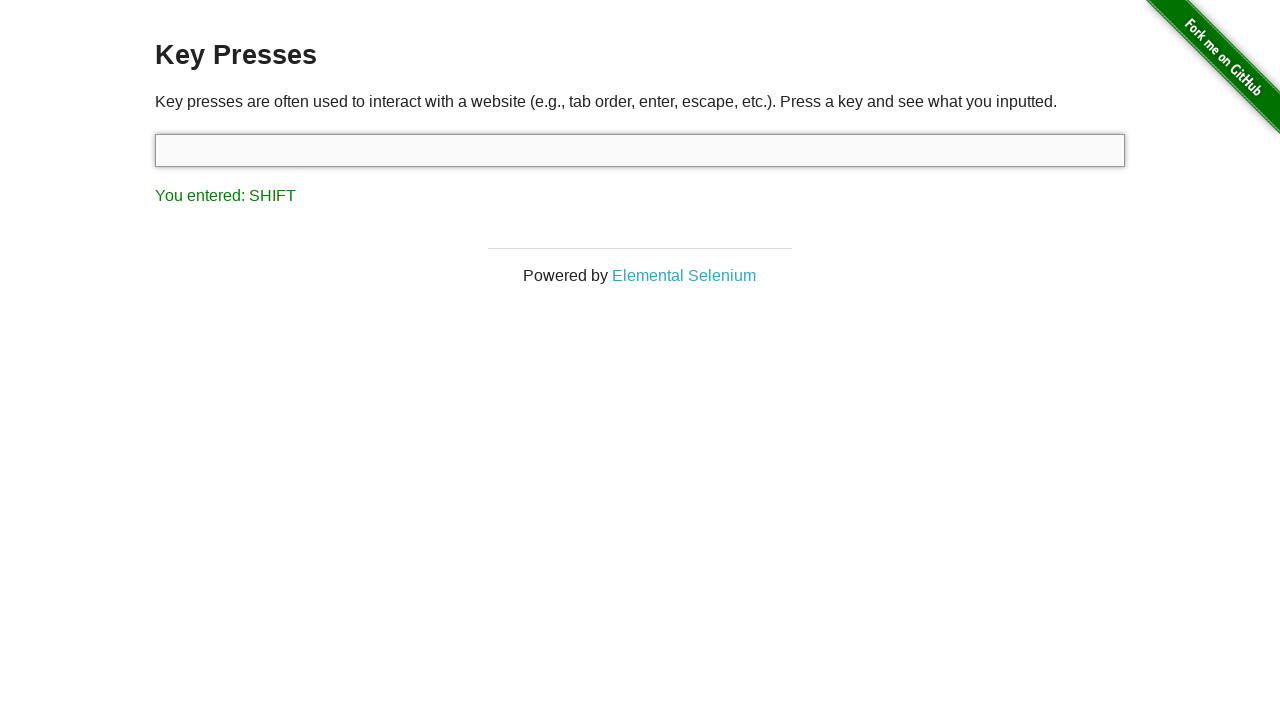

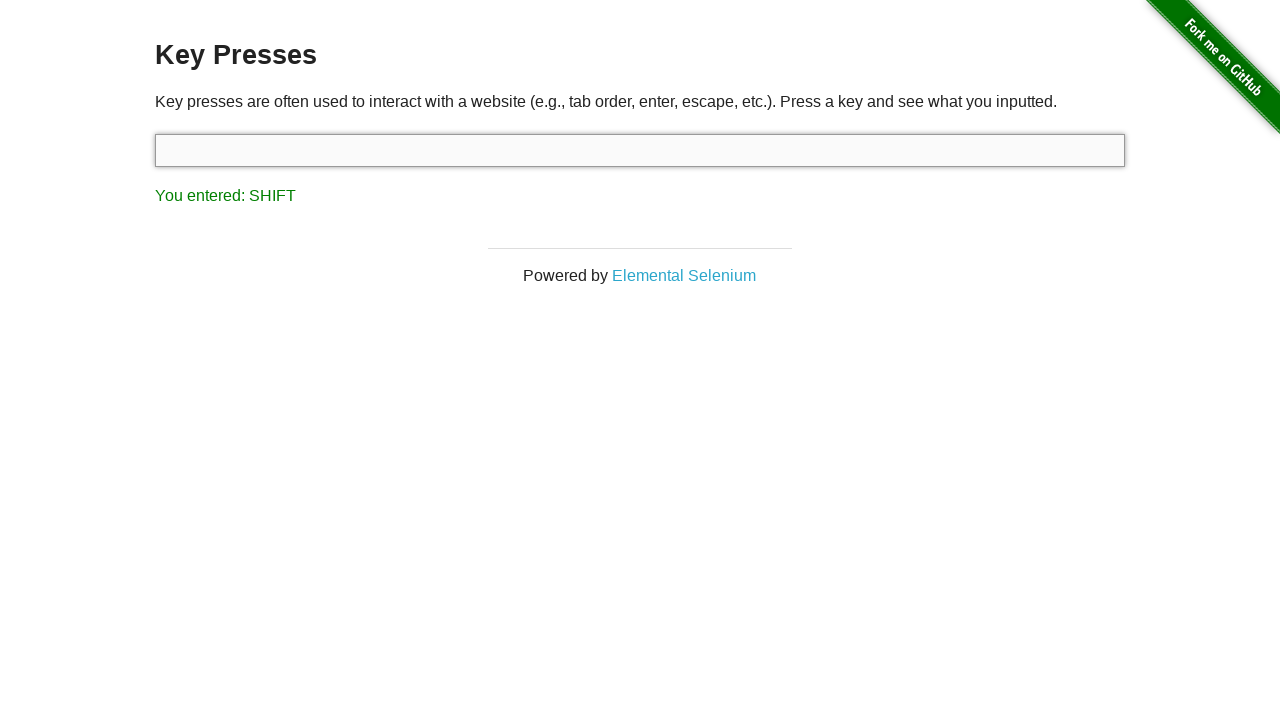